Tests the add-to-cart functionality on an e-commerce demo site by clicking the add to cart button for a product and verifying that the product appears in the cart panel.

Starting URL: https://bstackdemo.com

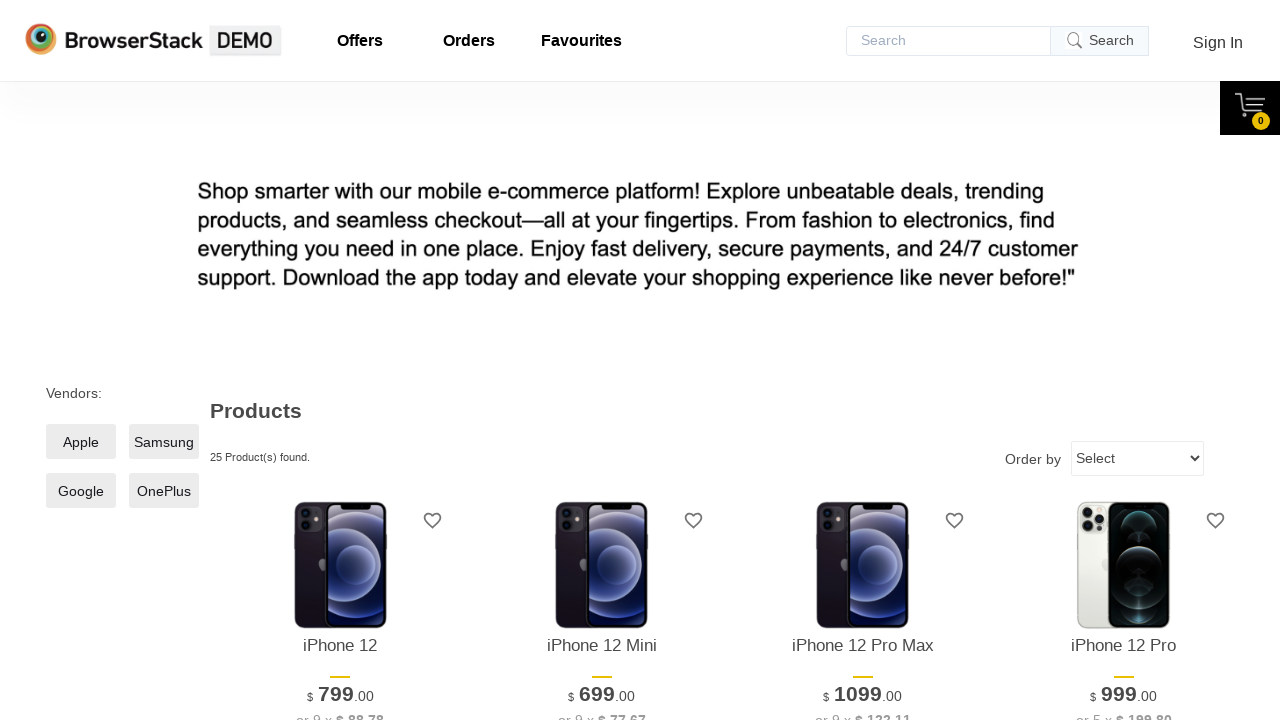

Page loaded and title contains 'StackDemo'
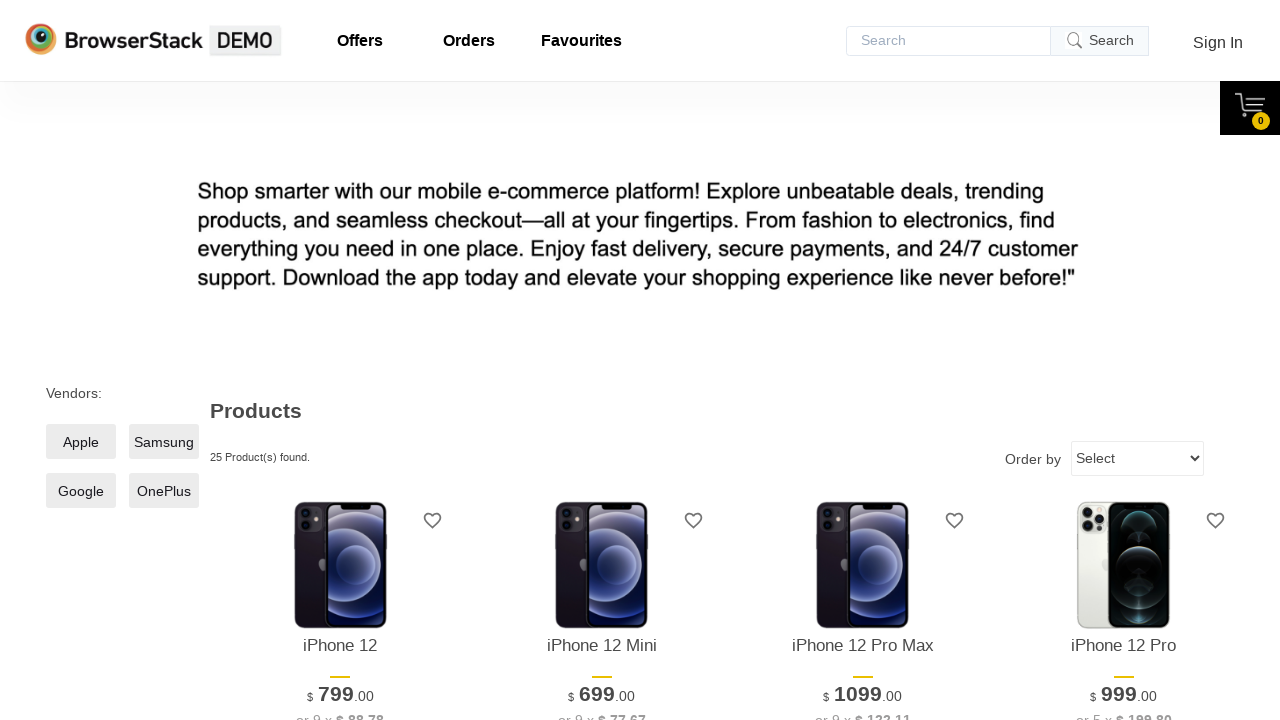

First product is visible on the page
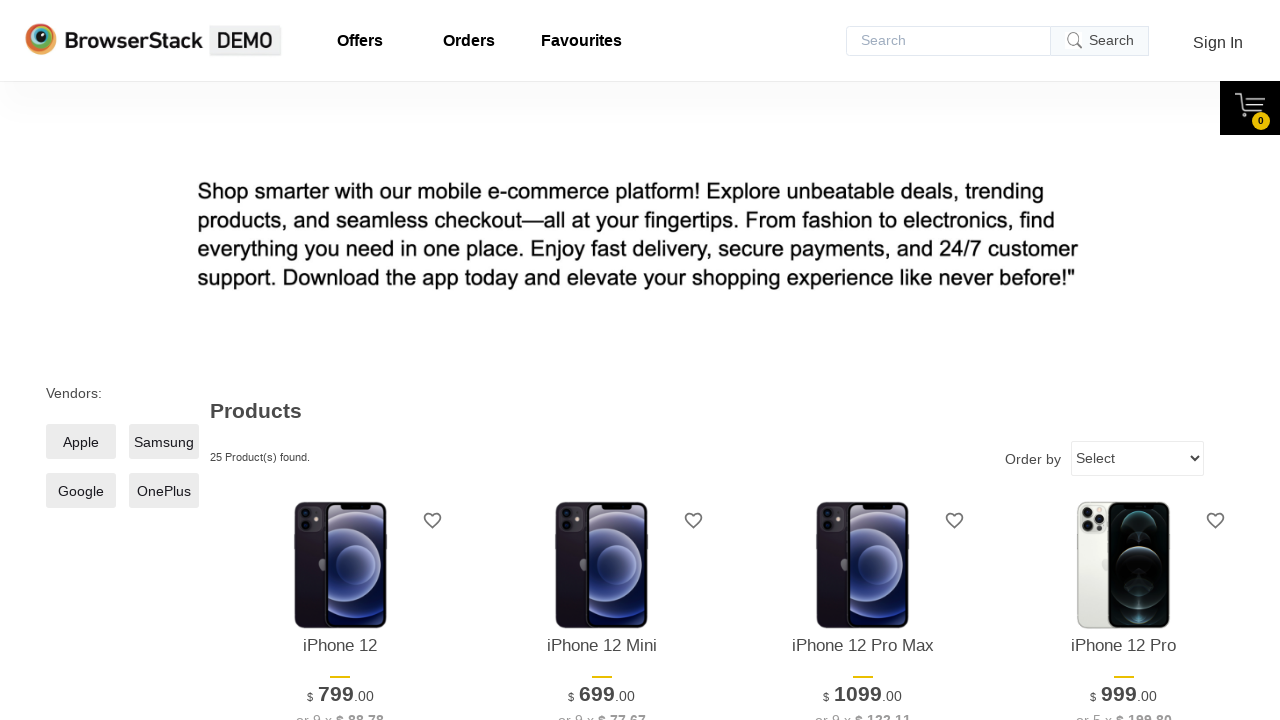

Captured product name: iPhone 12
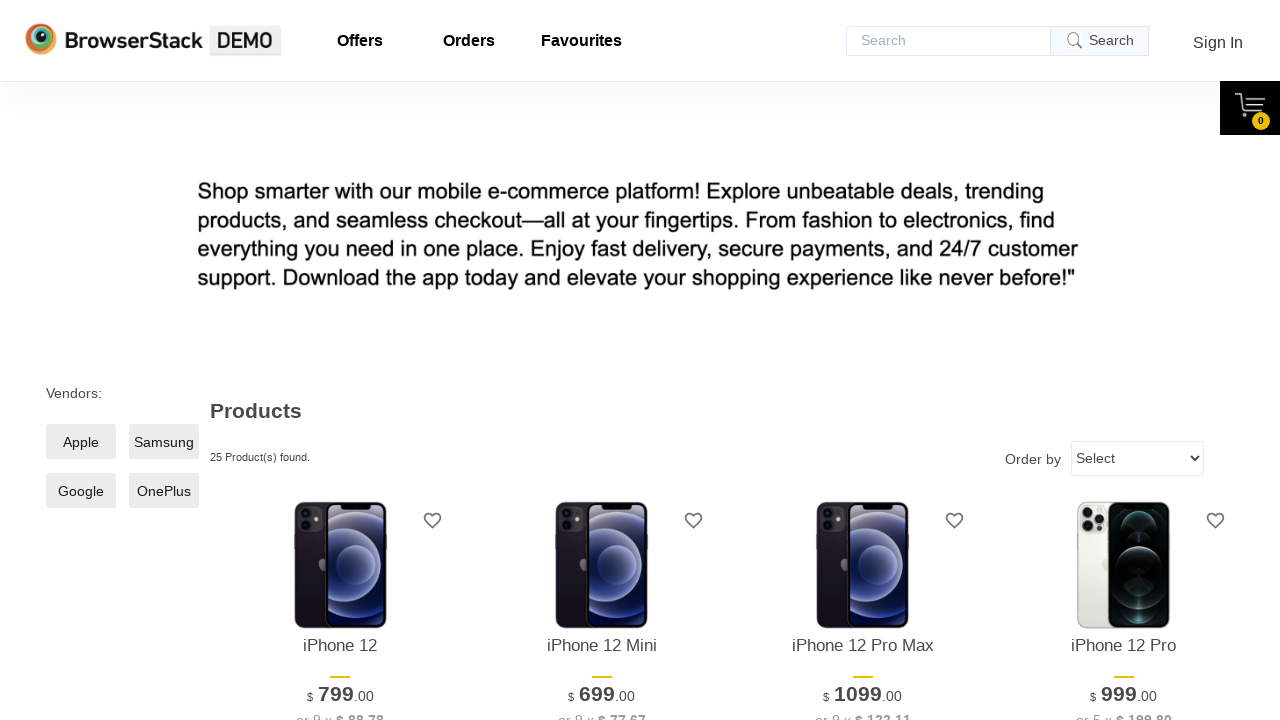

Add to Cart button is visible
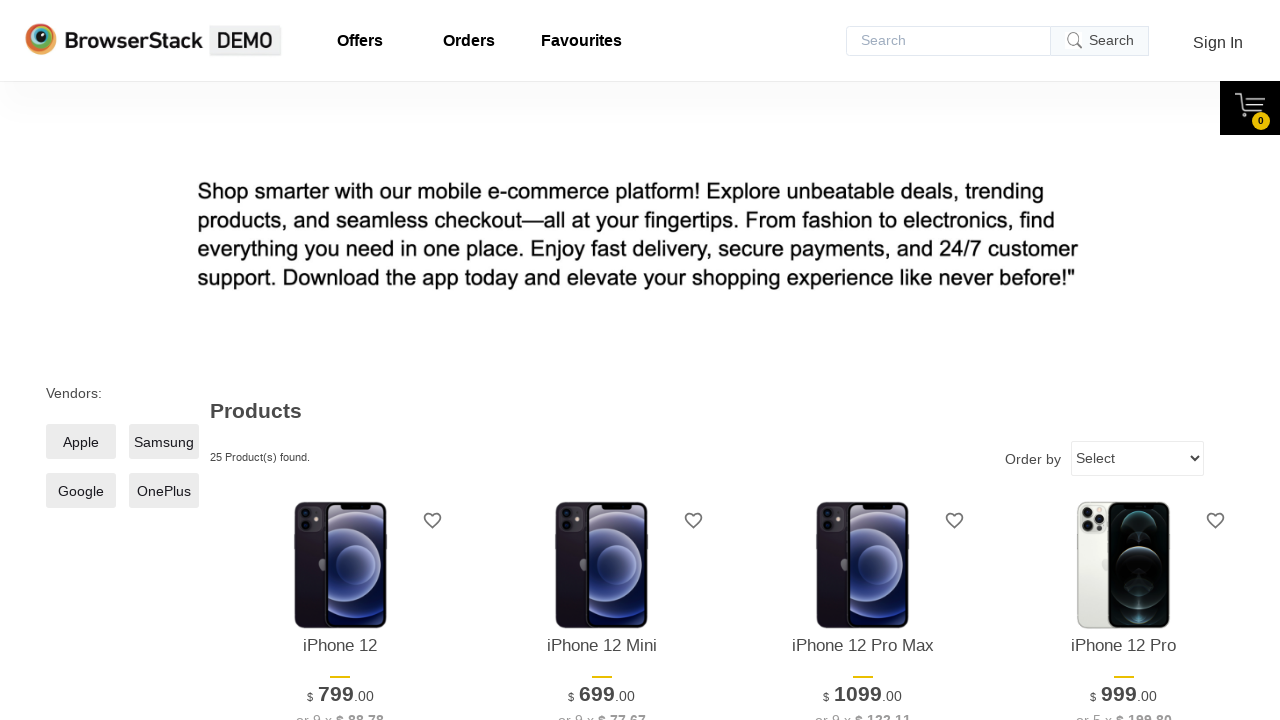

Clicked Add to Cart button for first product at (340, 361) on xpath=//*[@id="1"]/div[4]
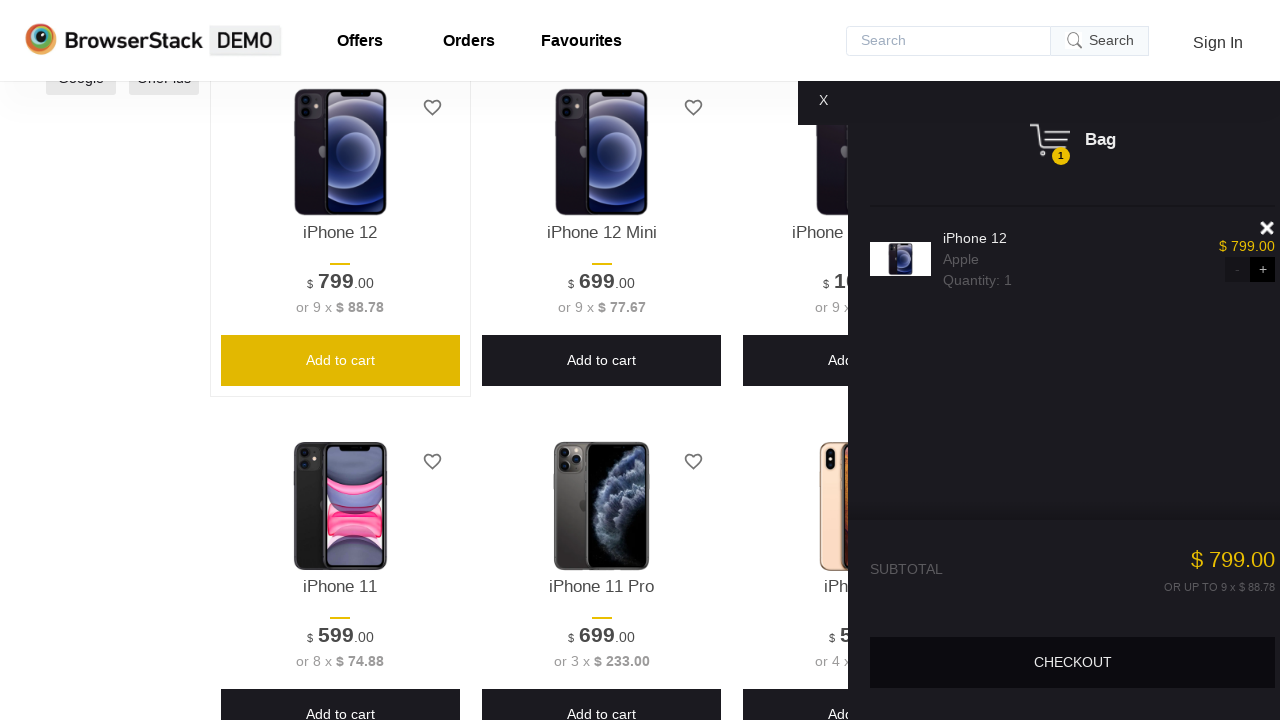

Product appeared in cart panel
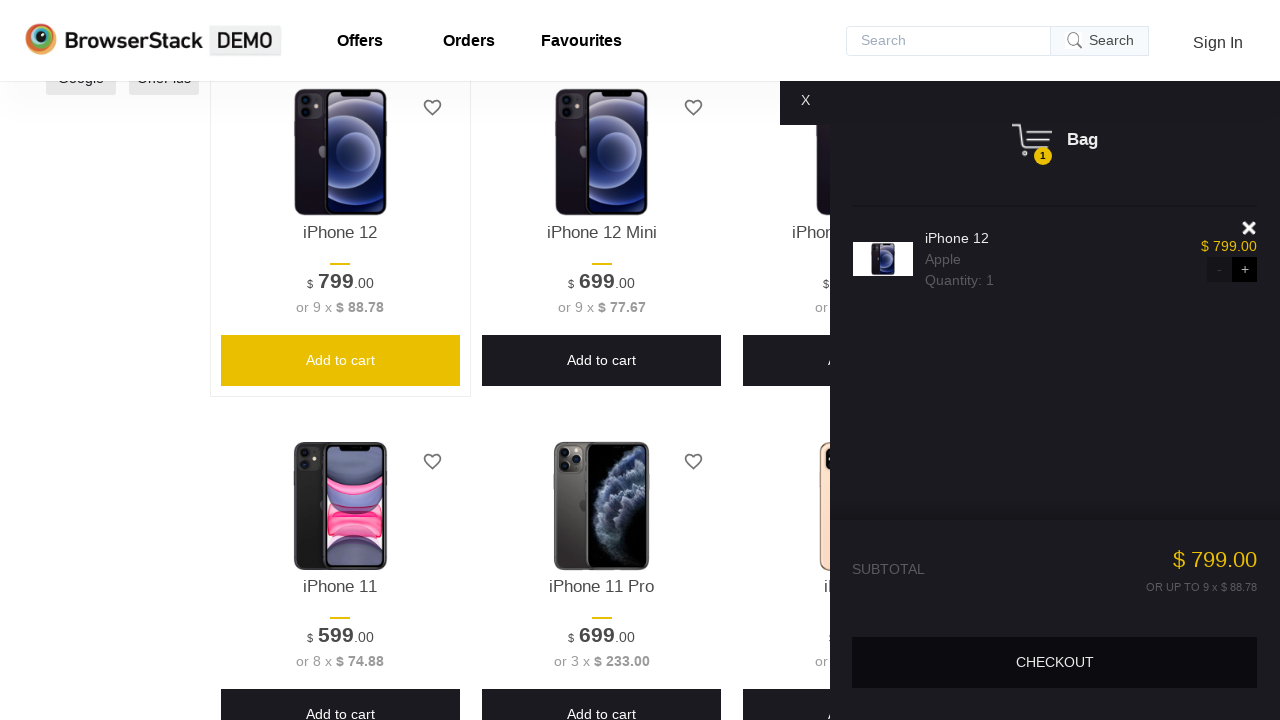

Retrieved product from cart: iPhone 12
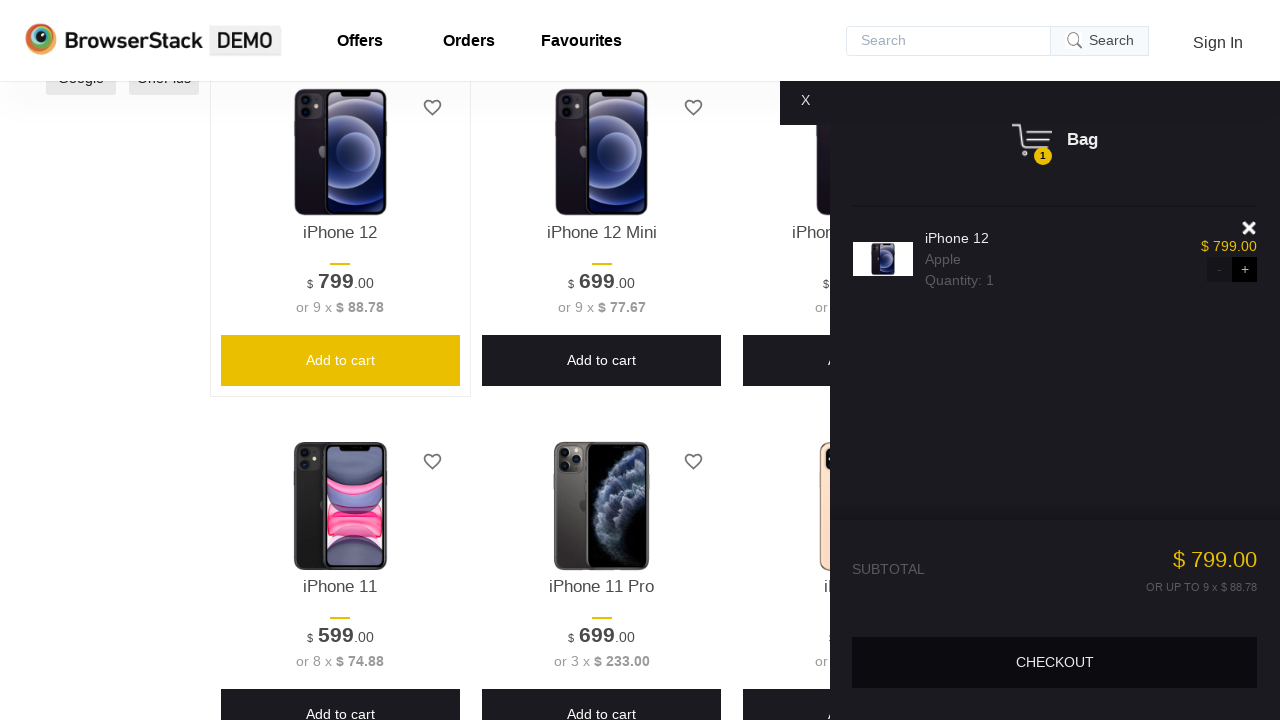

Verified that product in cart matches the product added
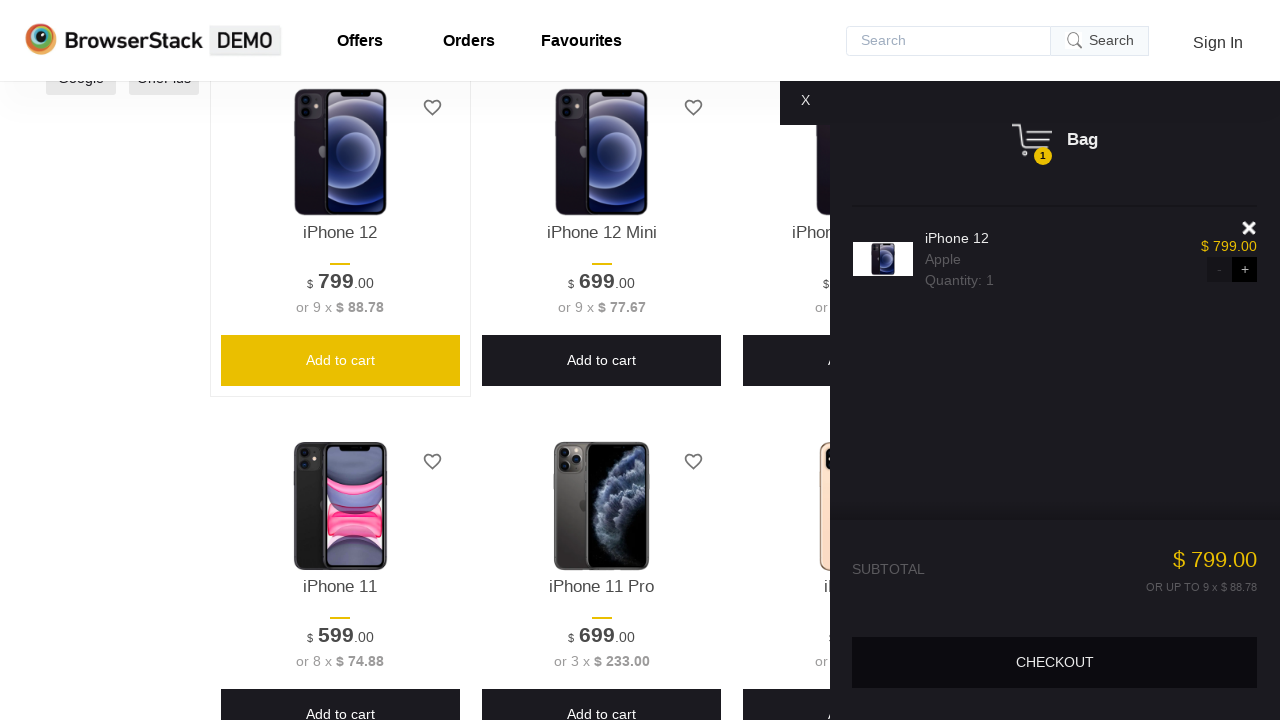

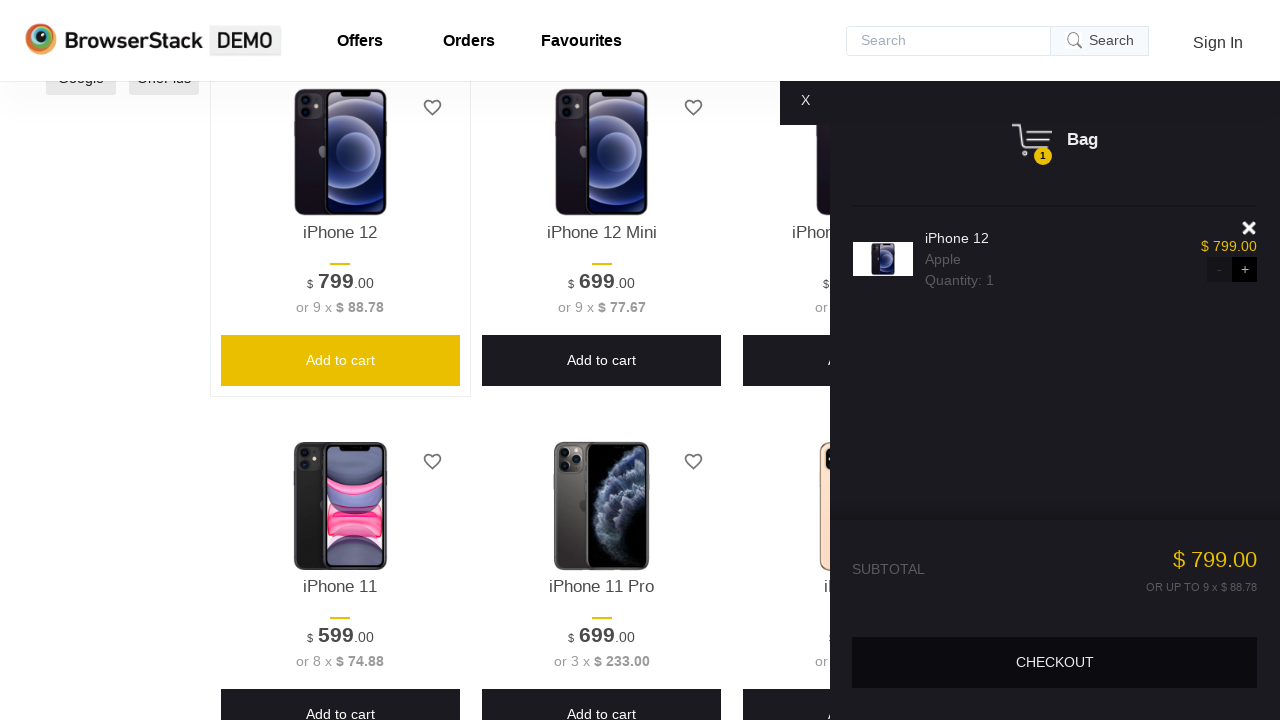